Navigates to the LMS homepage, clicks on the "My Account" link, and verifies the page title

Starting URL: https://alchemy.hguy.co/lms/

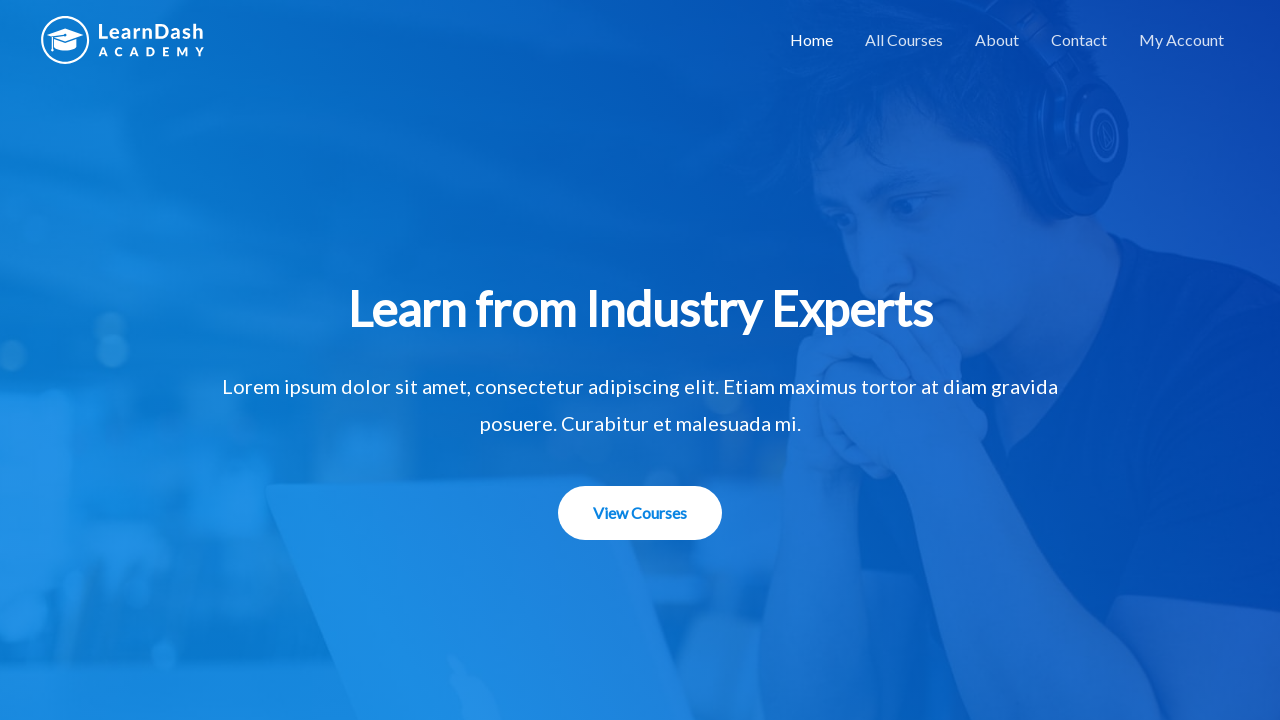

Navigated to LMS homepage at https://alchemy.hguy.co/lms/
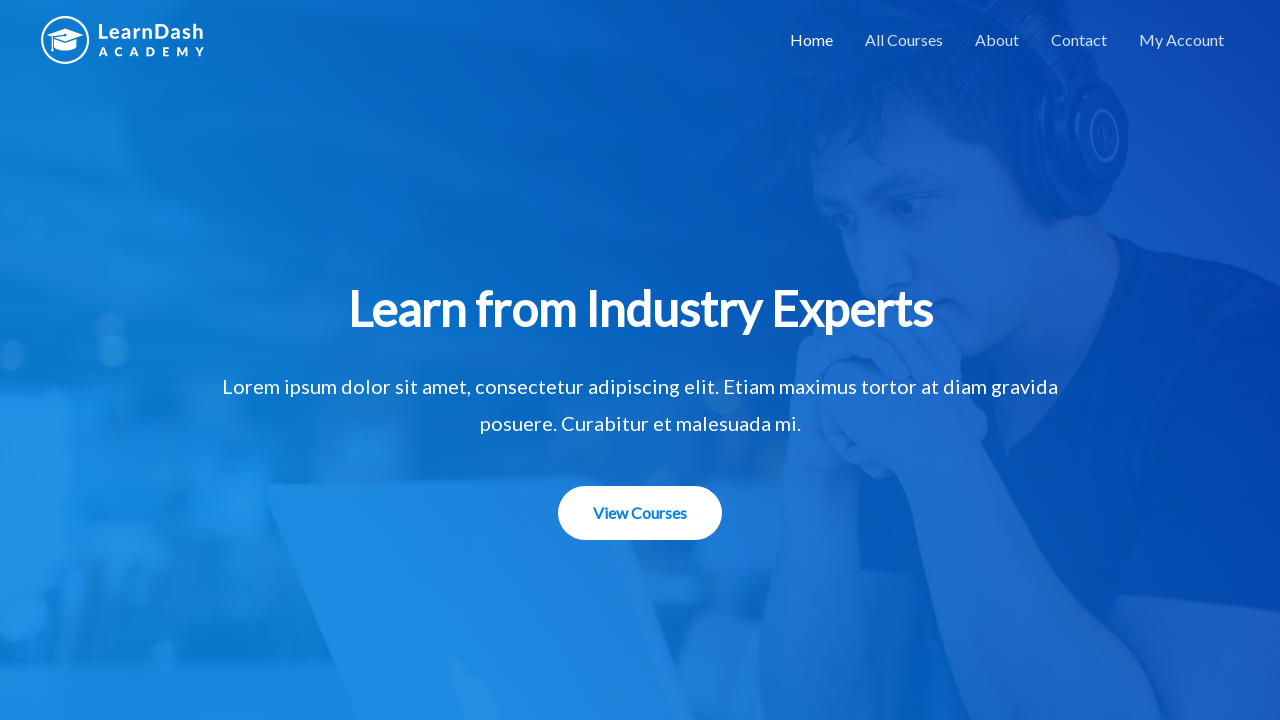

Clicked on 'My Account' link at (1182, 40) on a:text('My Account')
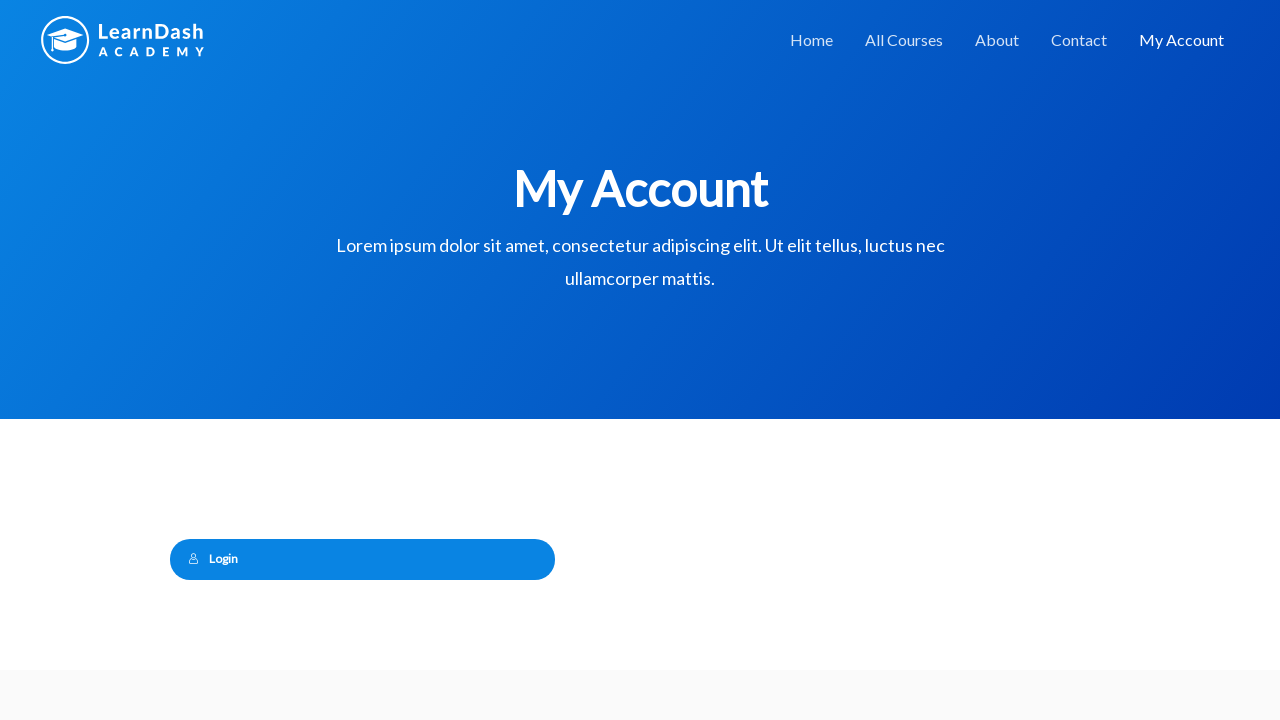

Page loaded completely after clicking My Account
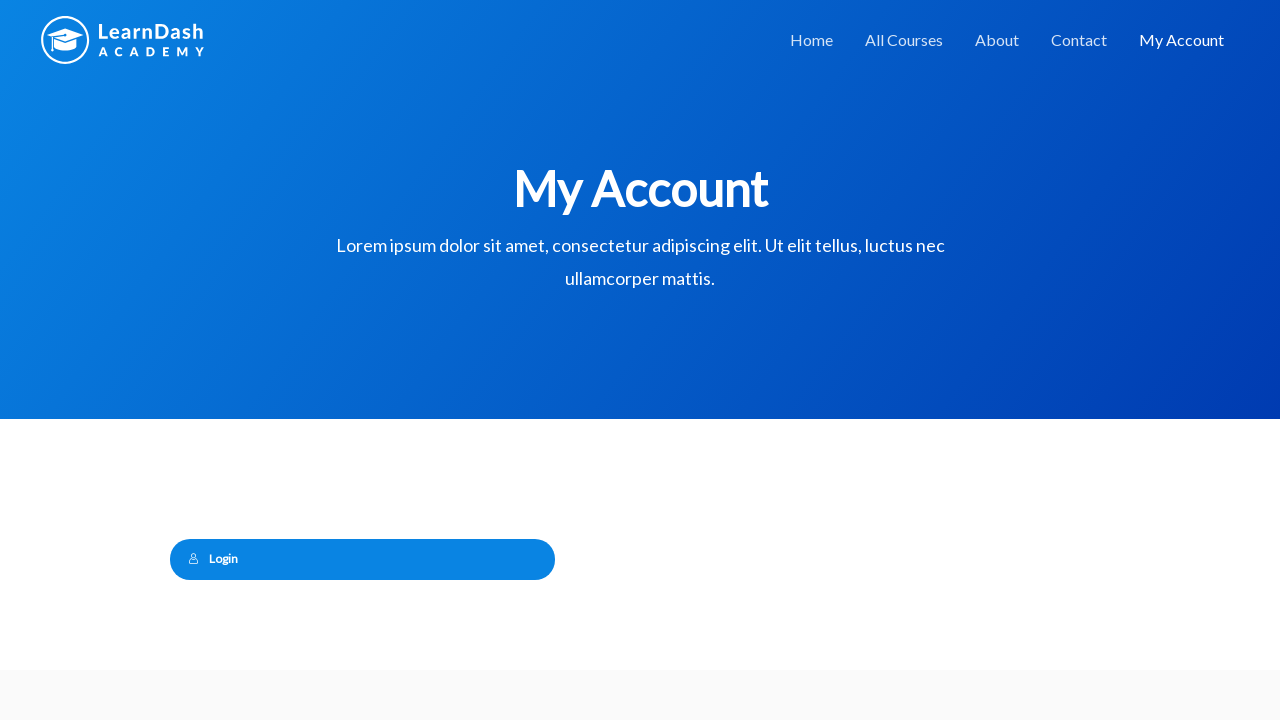

Verified page title is 'My Account – Alchemy LMS'
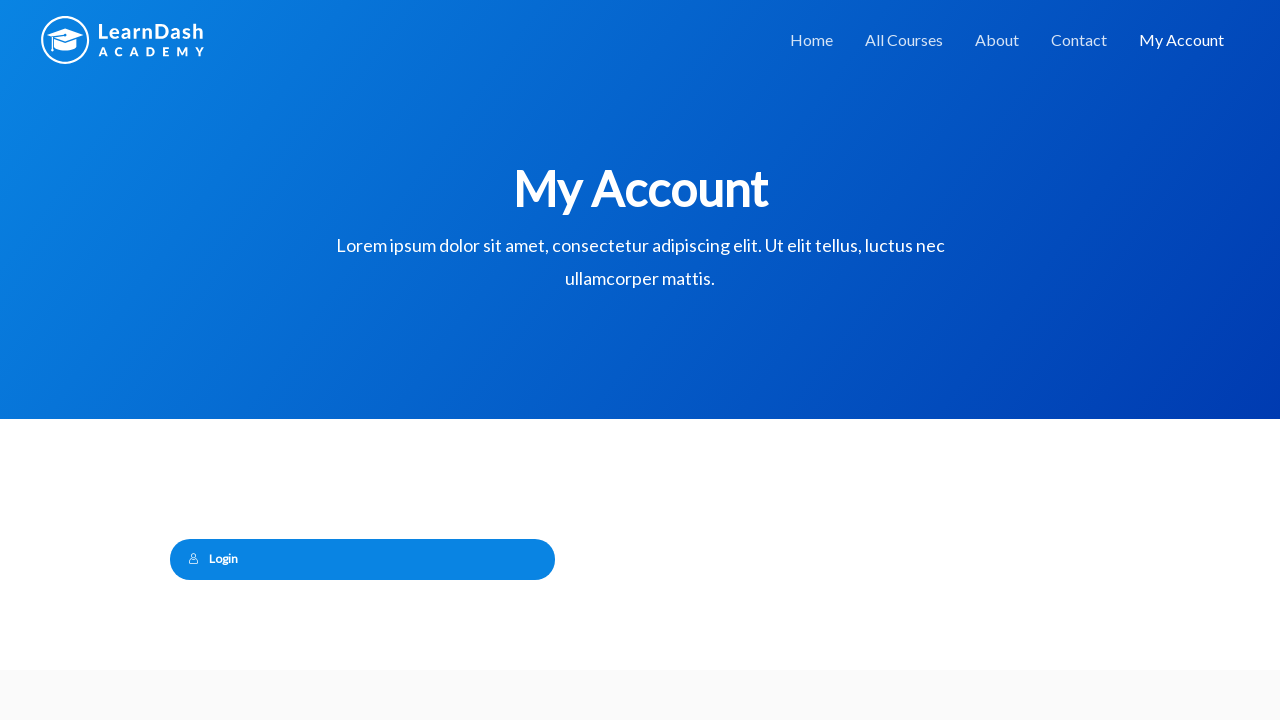

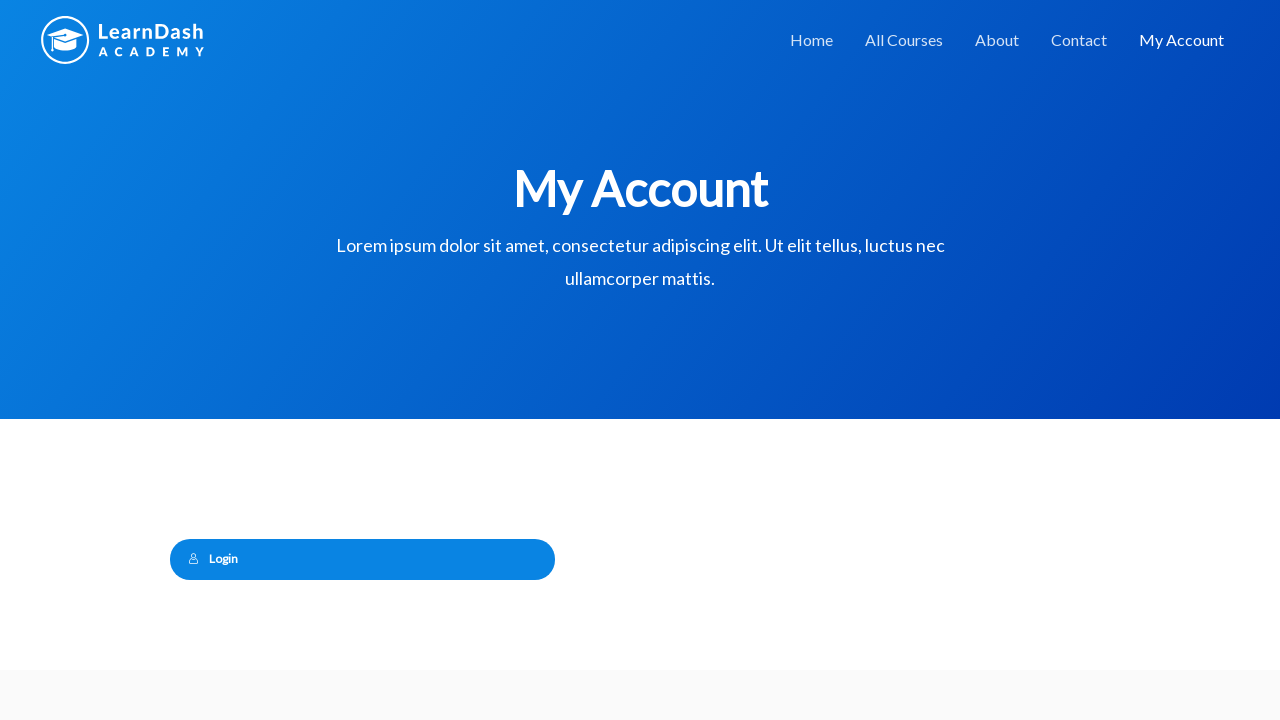